Tests the Ajio e-commerce site search and filtering functionality by searching for bags, applying filters for men's fashion bags, and verifying the results are displayed

Starting URL: https://www.ajio.com/

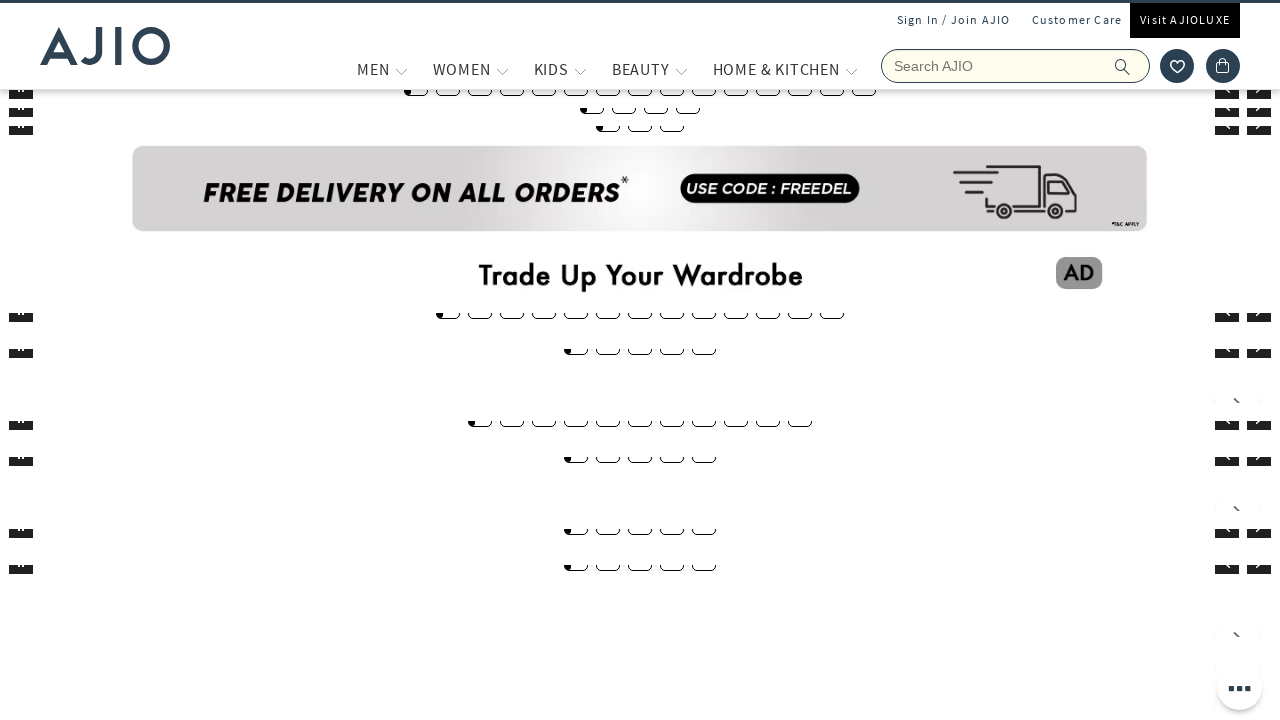

Filled search box with 'bags' on input[name='searchVal']
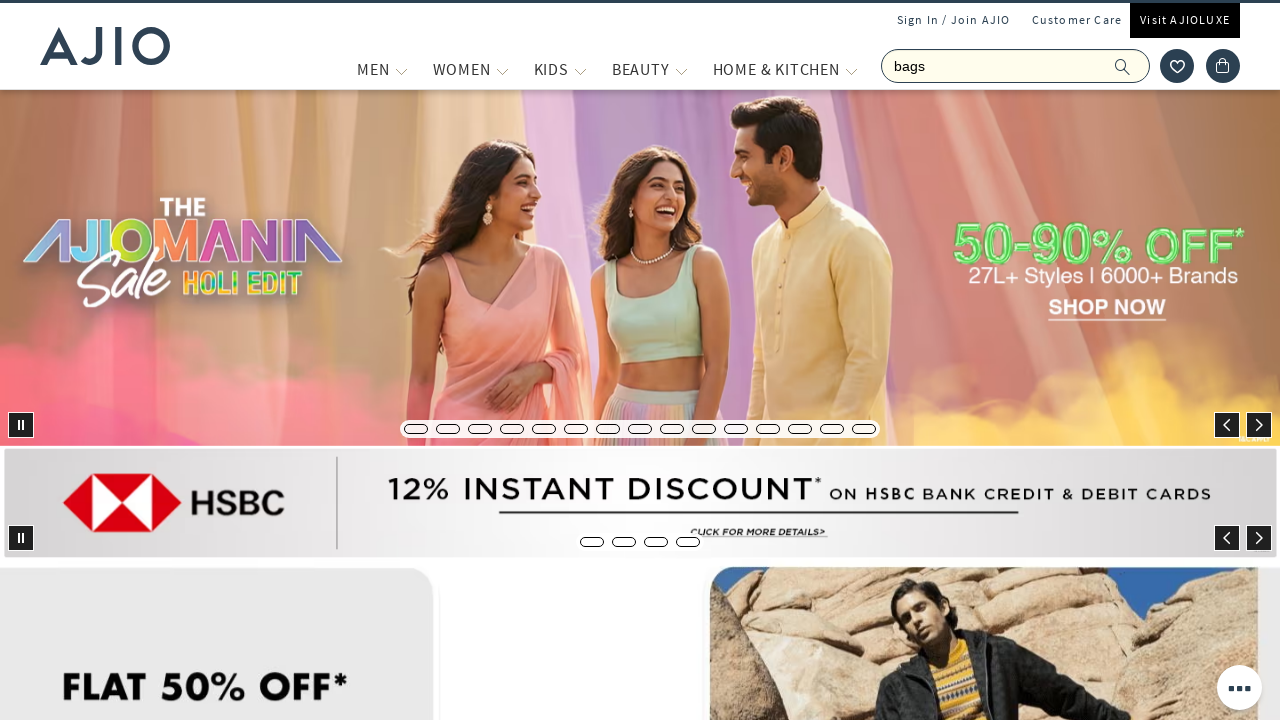

Clicked search button to search for bags at (1123, 66) on xpath=//button[@class='rilrtl-button']/span
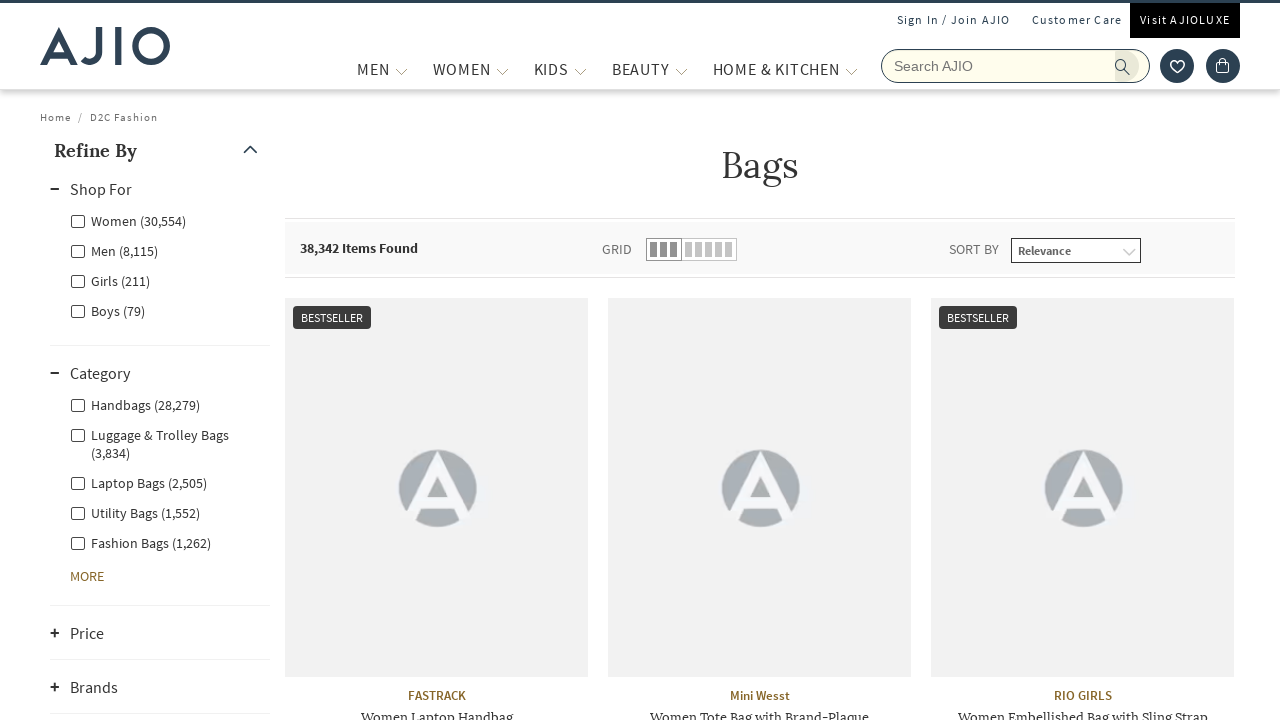

Selected Men filter checkbox at (114, 250) on xpath=//label[@for='Men']
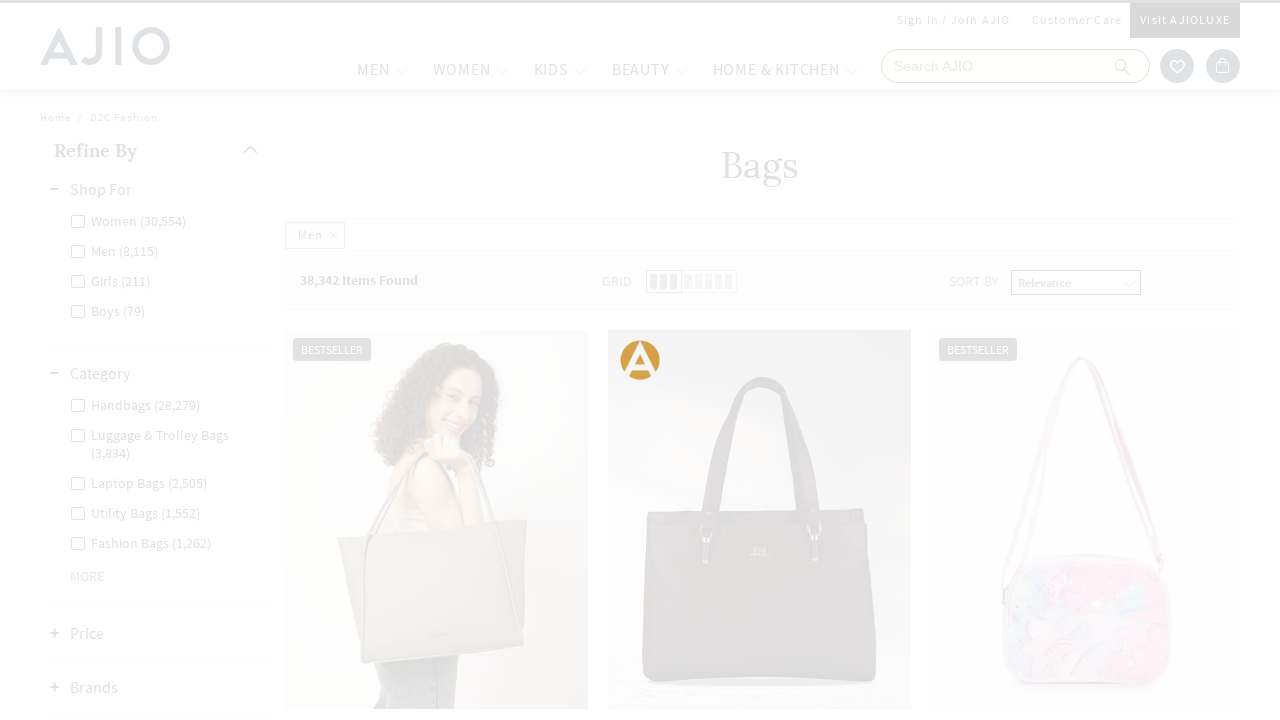

Waited for Men filter to apply
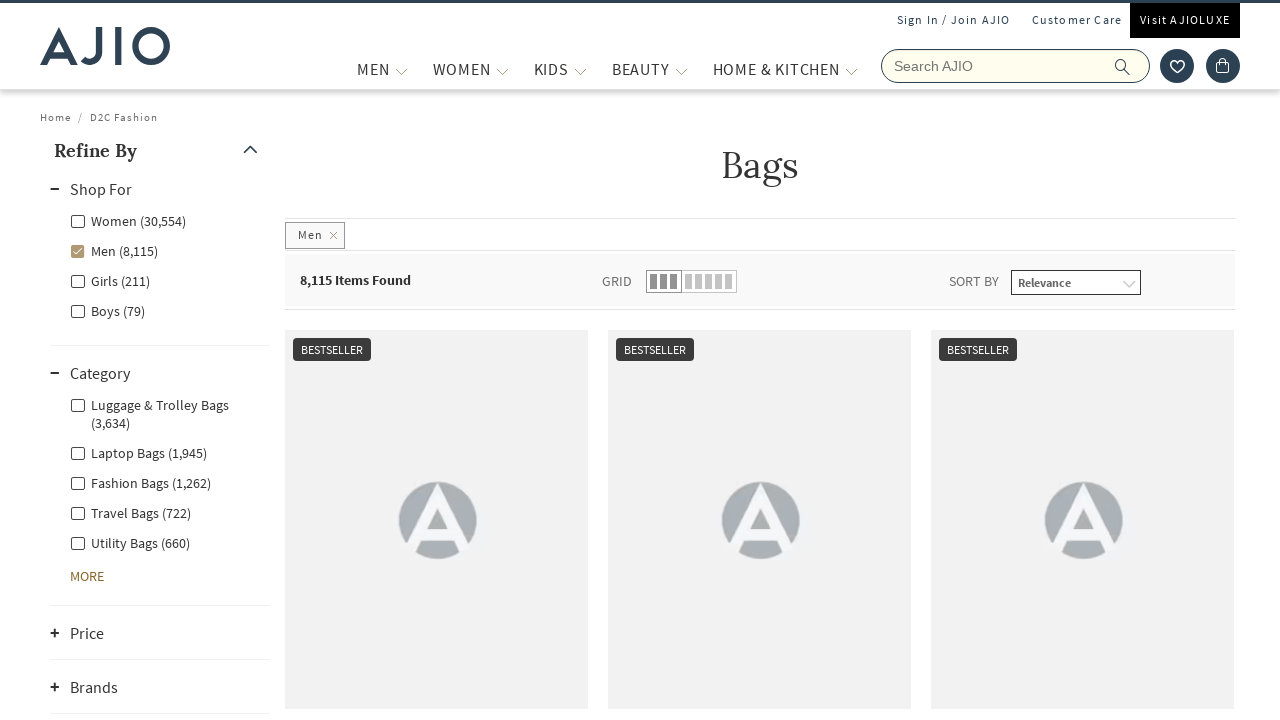

Selected Men - Fashion Bags filter checkbox at (140, 482) on xpath=//label[contains(@for,'Men - Fashion Bags')]
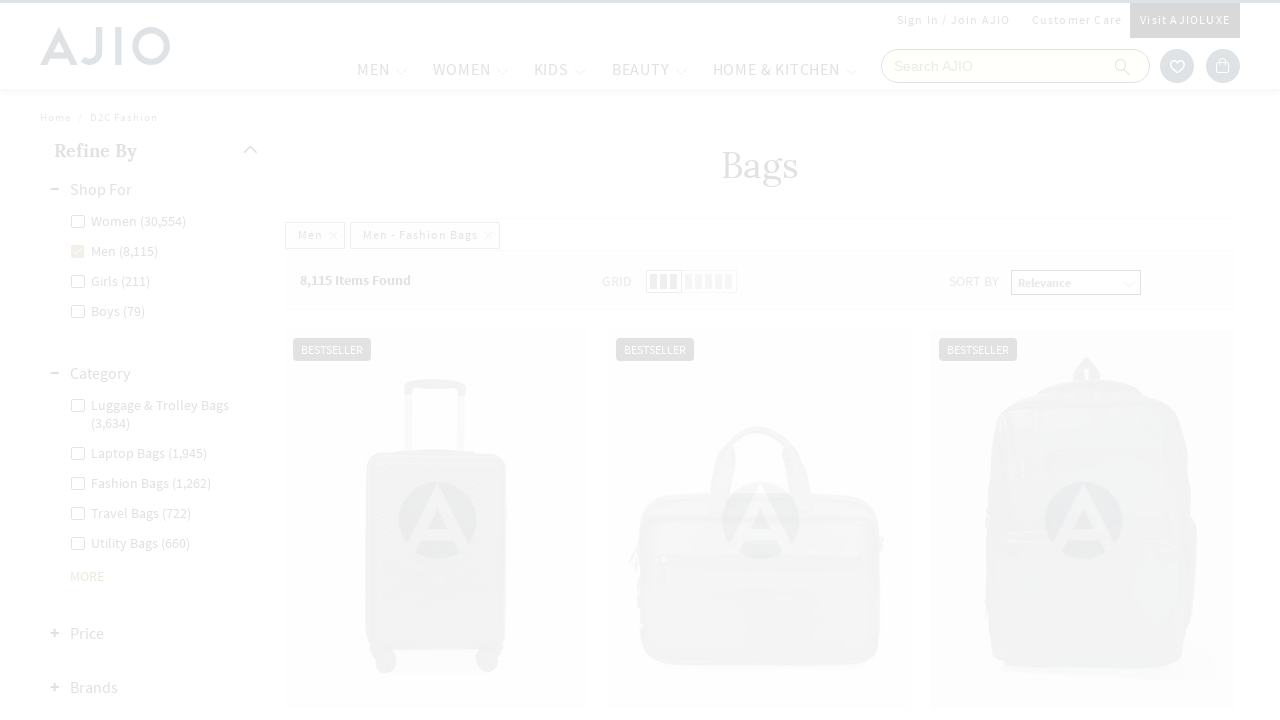

Waited for results to update after applying Fashion Bags filter
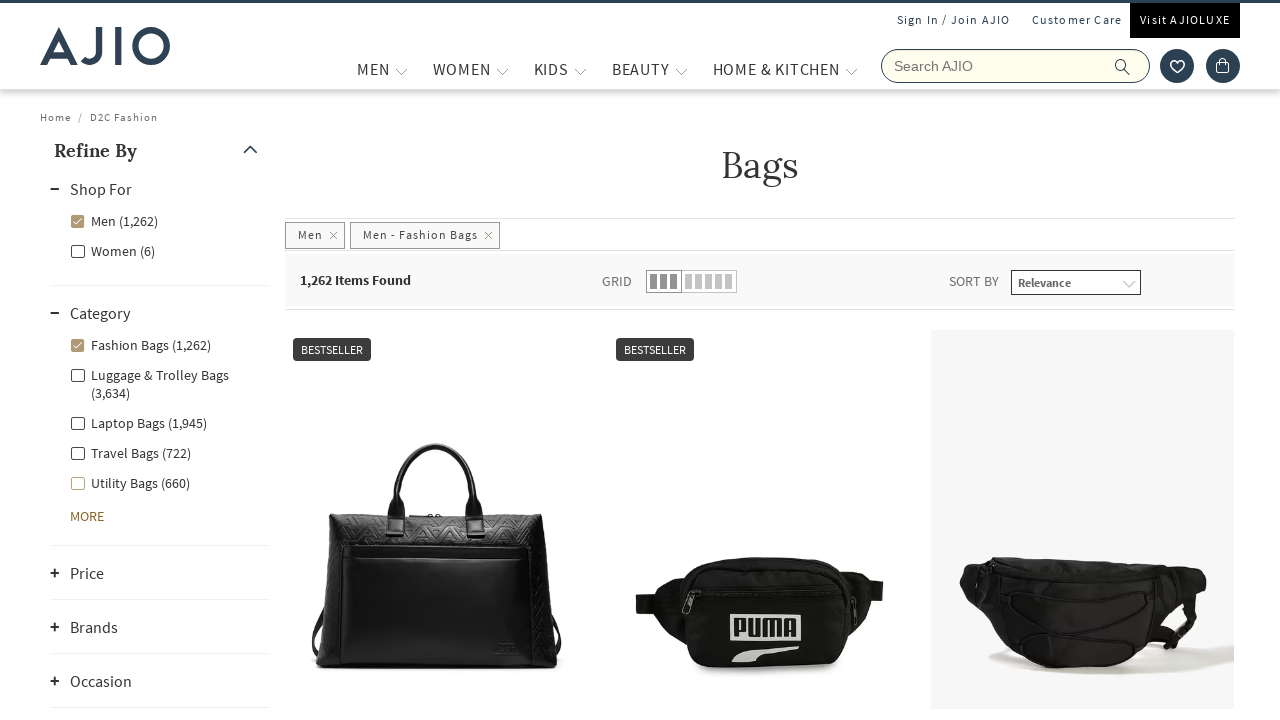

Waited for product length/count element to load
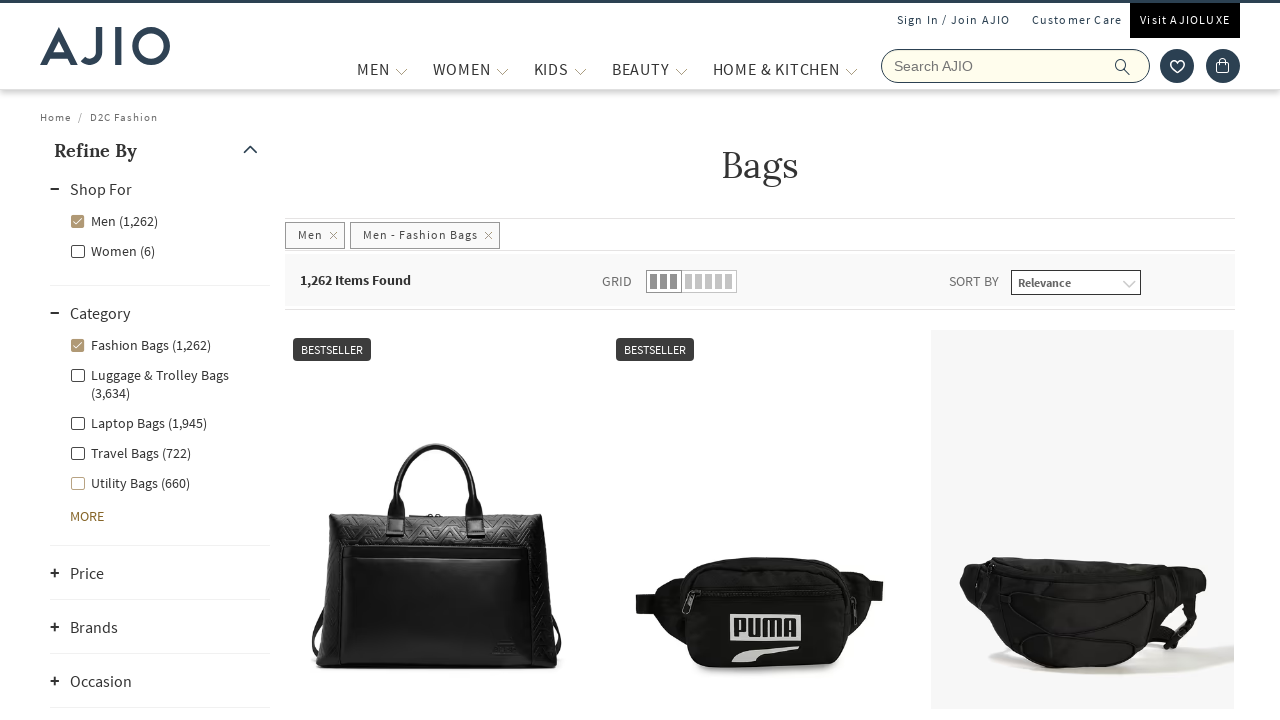

Waited for brand element to load
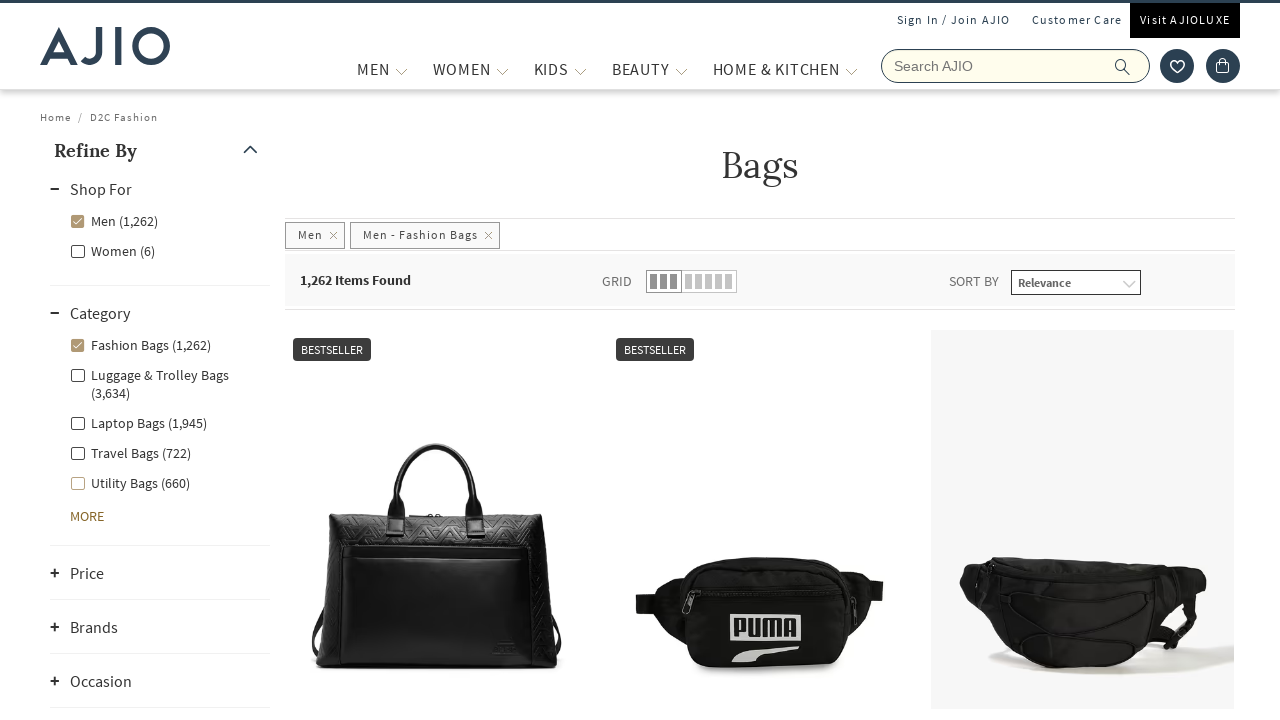

Waited for product name element to load
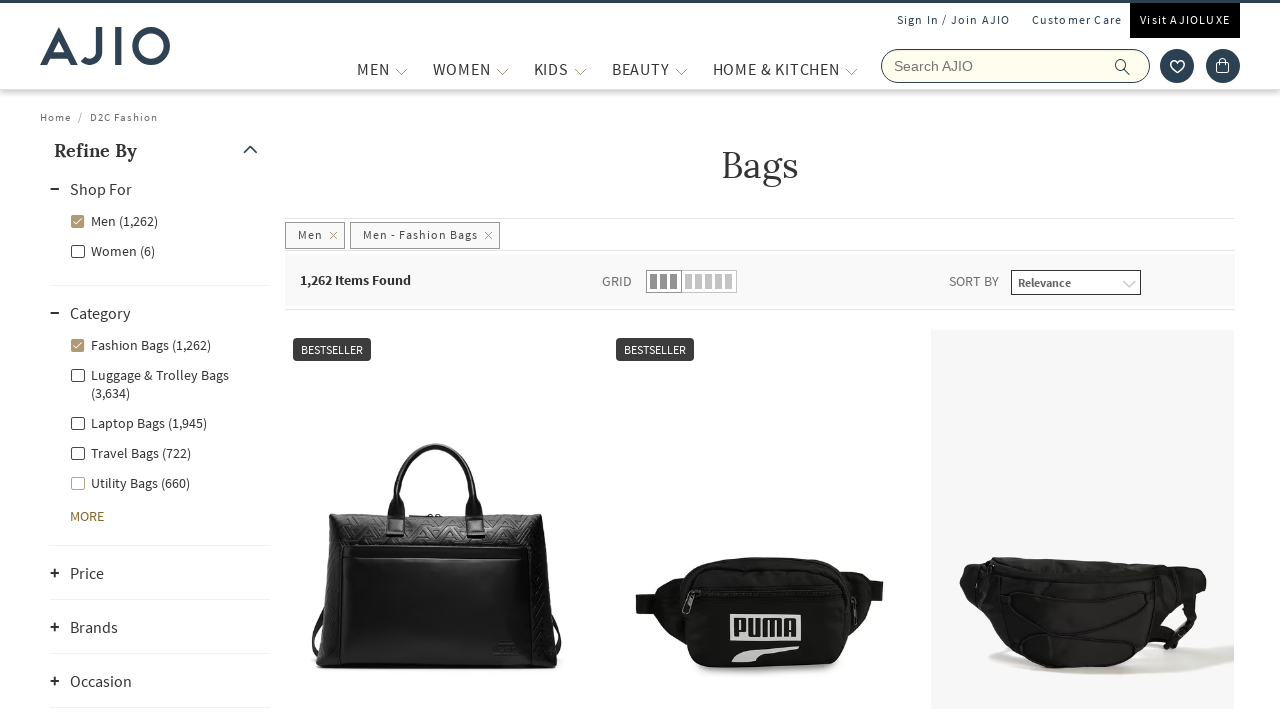

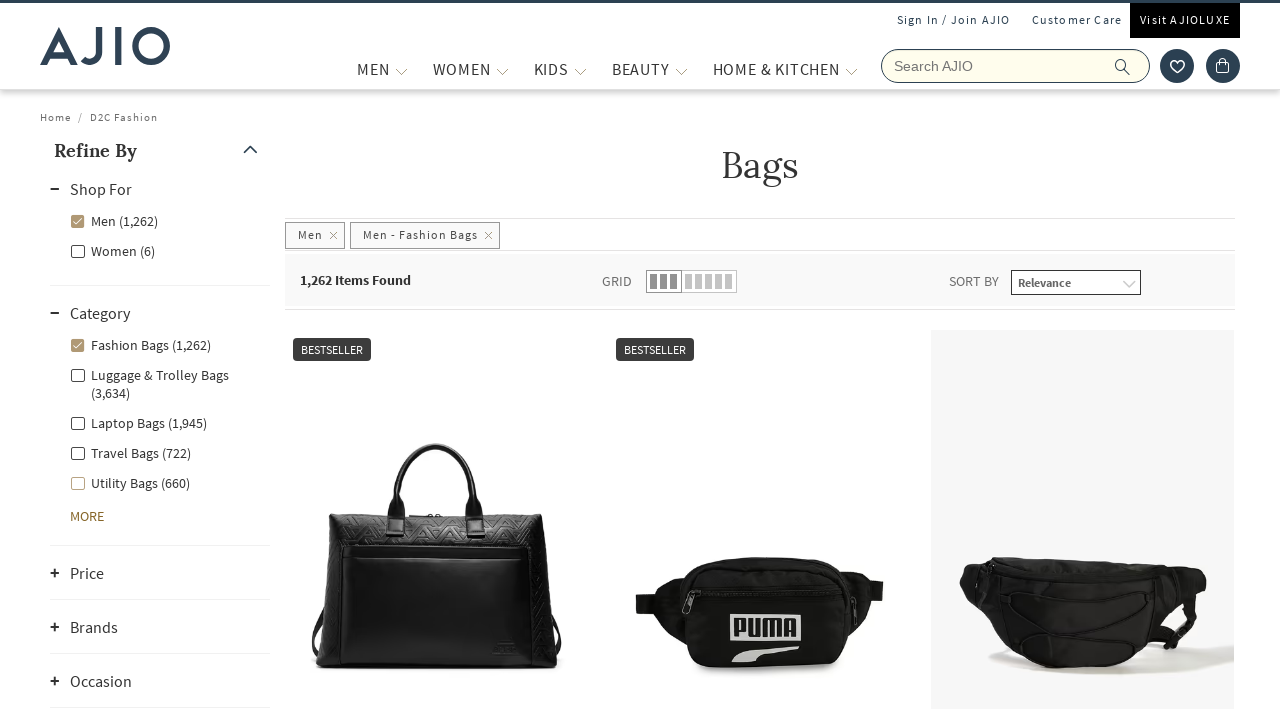